Tests scroll functionality by navigating to scroll page and filling form fields after scrolling

Starting URL: https://formy-project.herokuapp.com

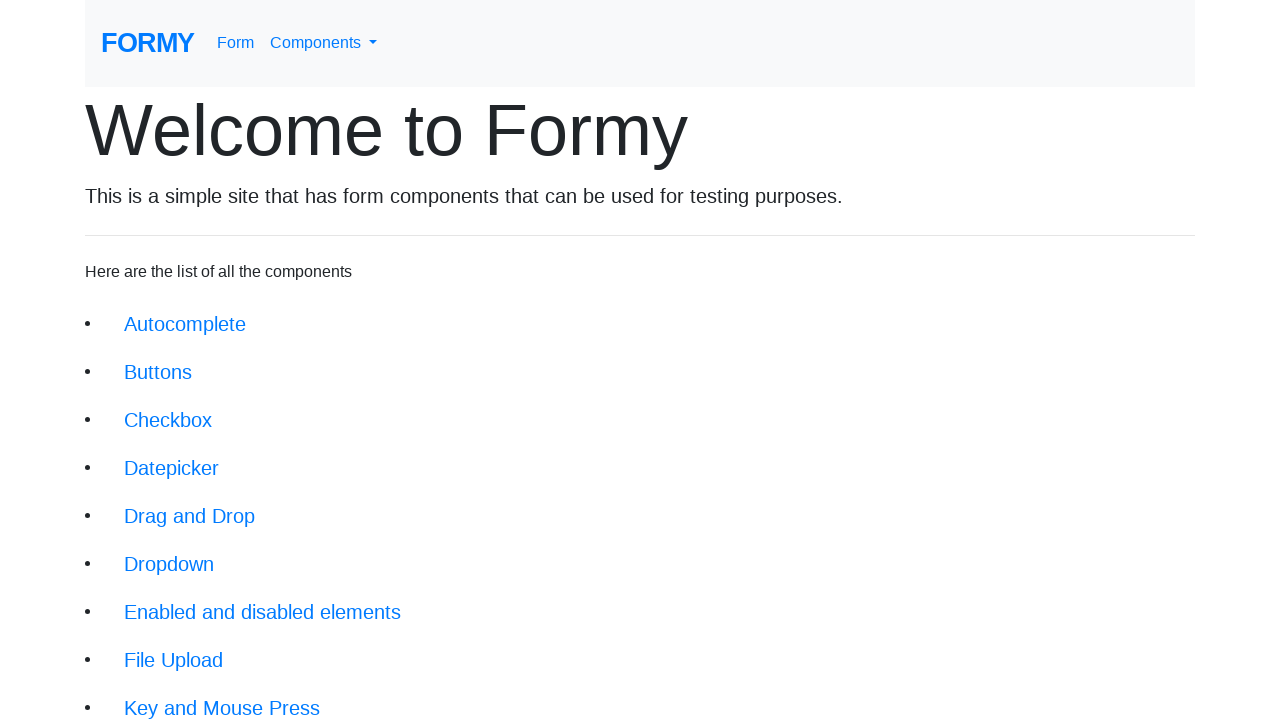

Clicked on scroll link to navigate to scroll page at (174, 552) on xpath=//a[@class='btn btn-lg' and @href='/scroll']
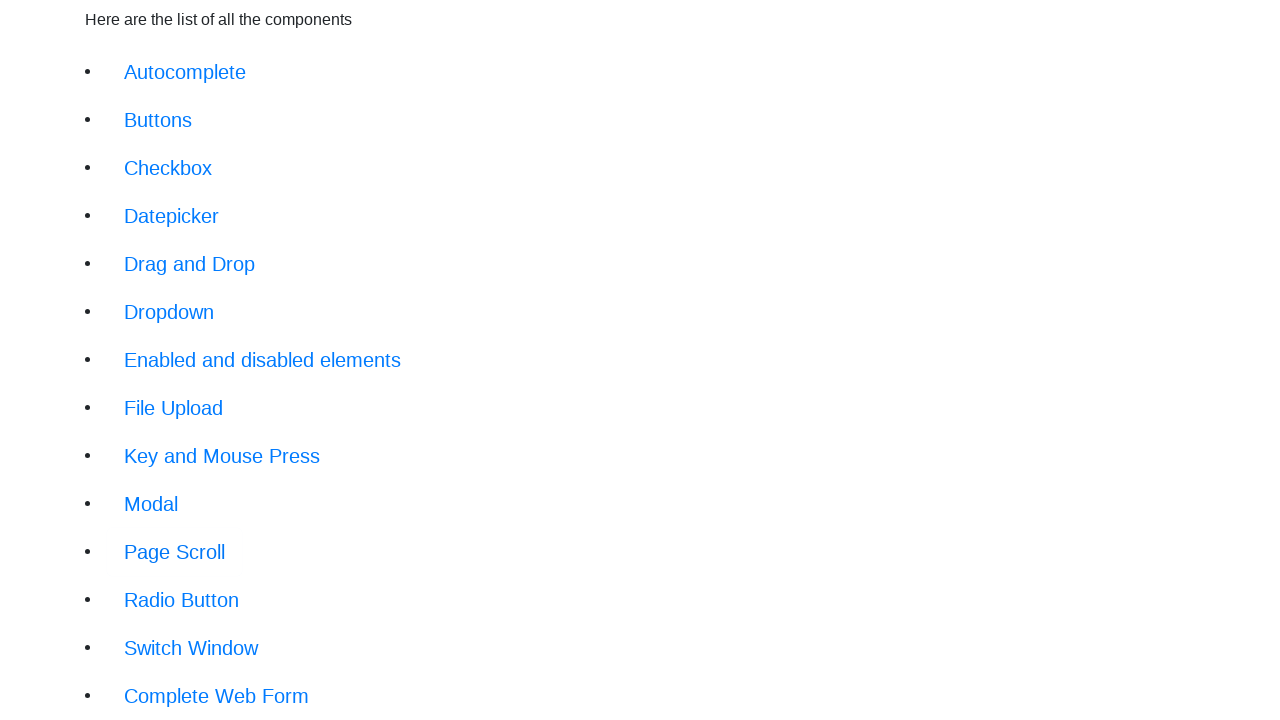

Located full name input field
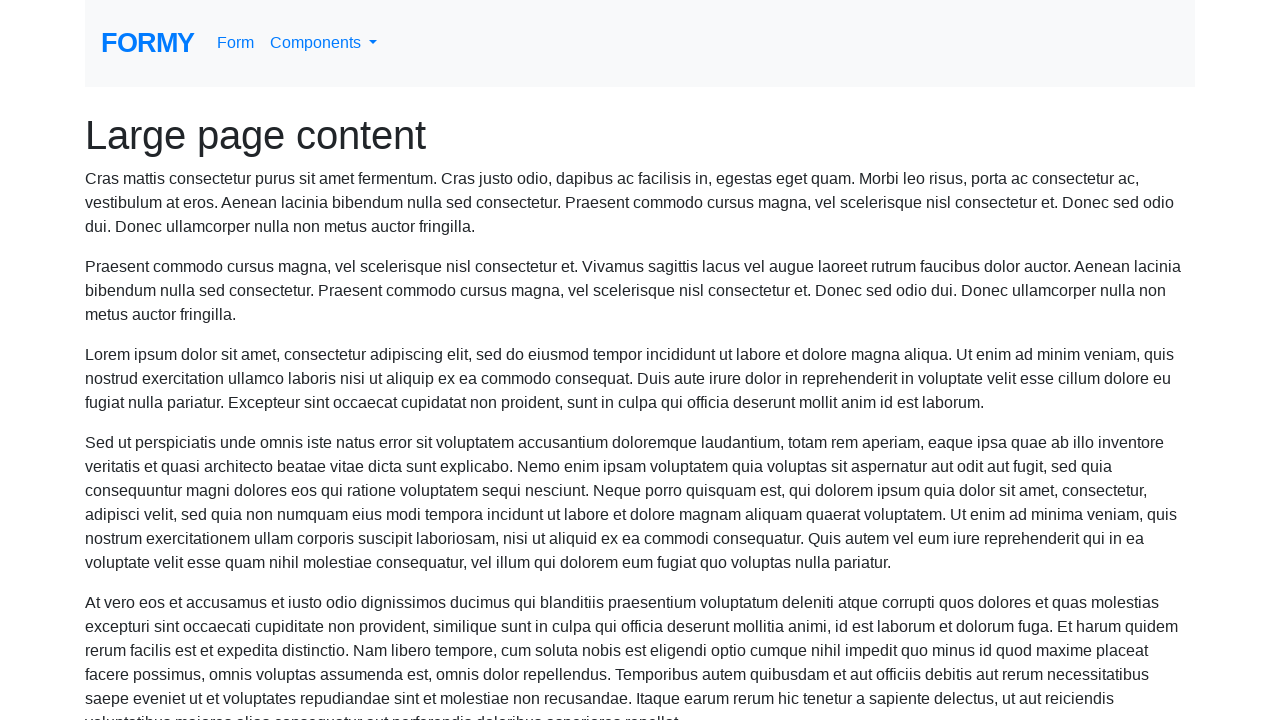

Scrolled full name field into view
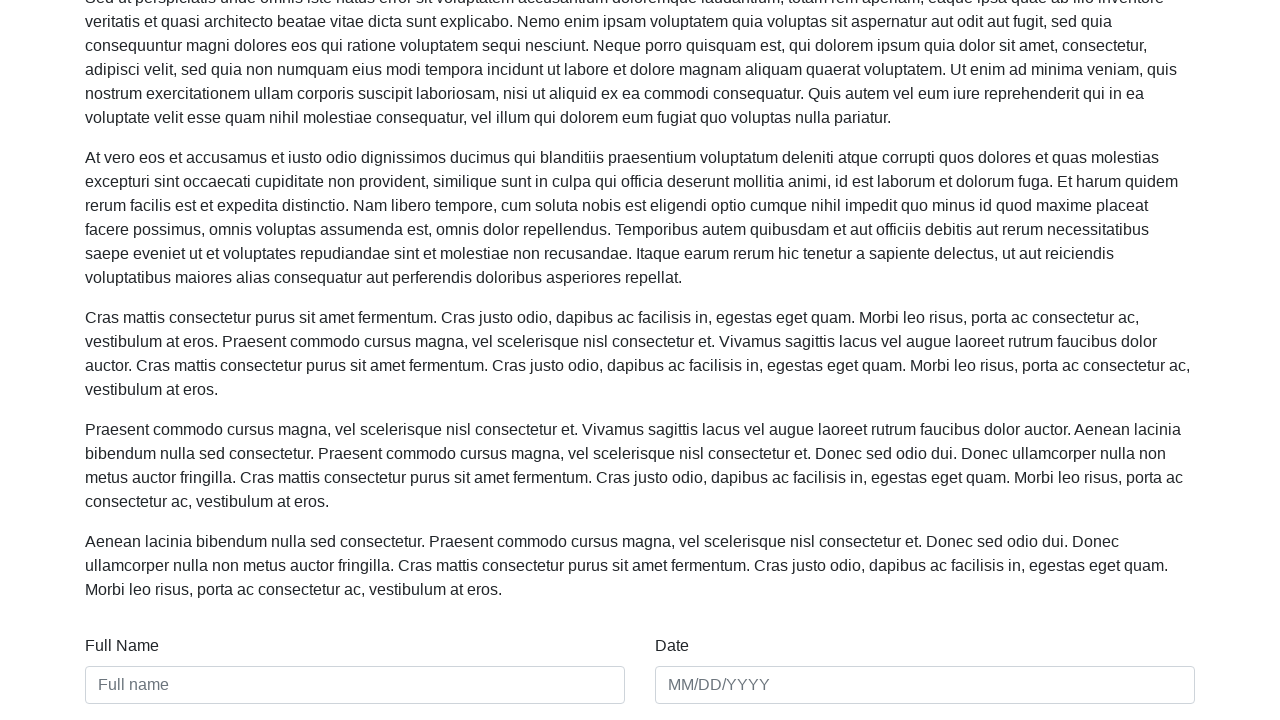

Filled full name field with 'Don Sanches' on xpath=//input[@placeholder='Full name']
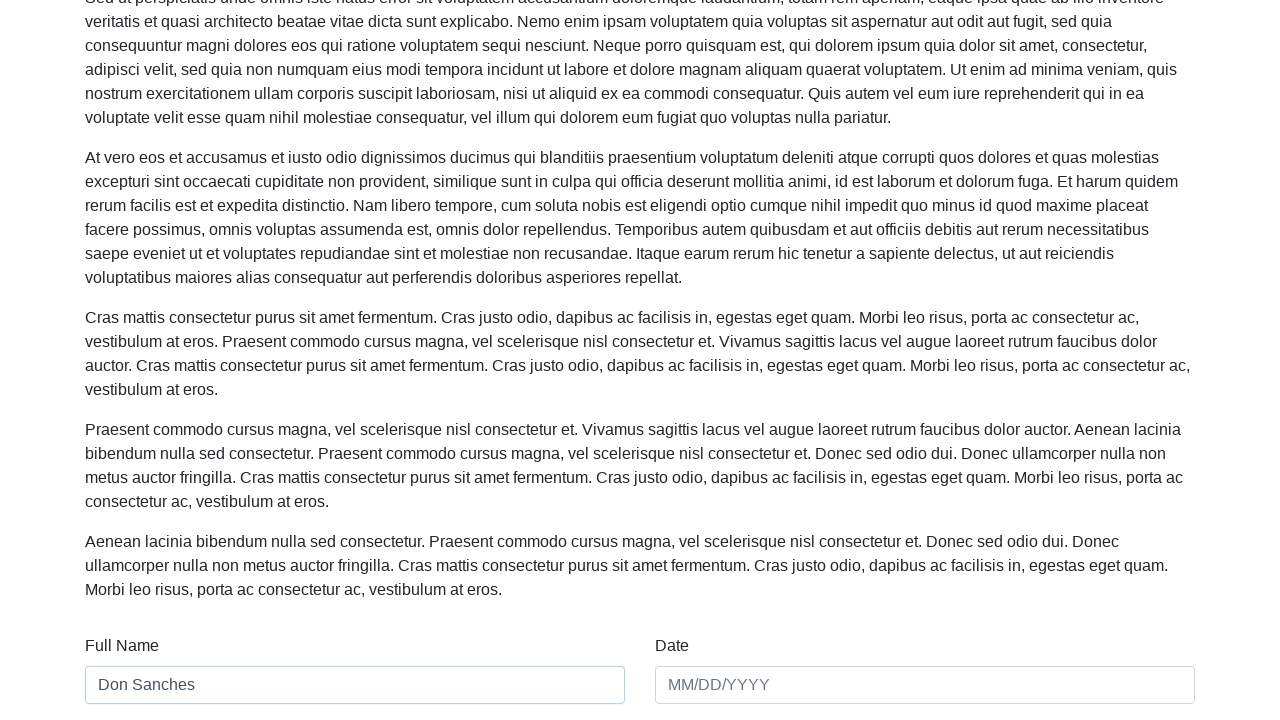

Filled date field with '11/07/2022' on //input[@placeholder='MM/DD/YYYY']
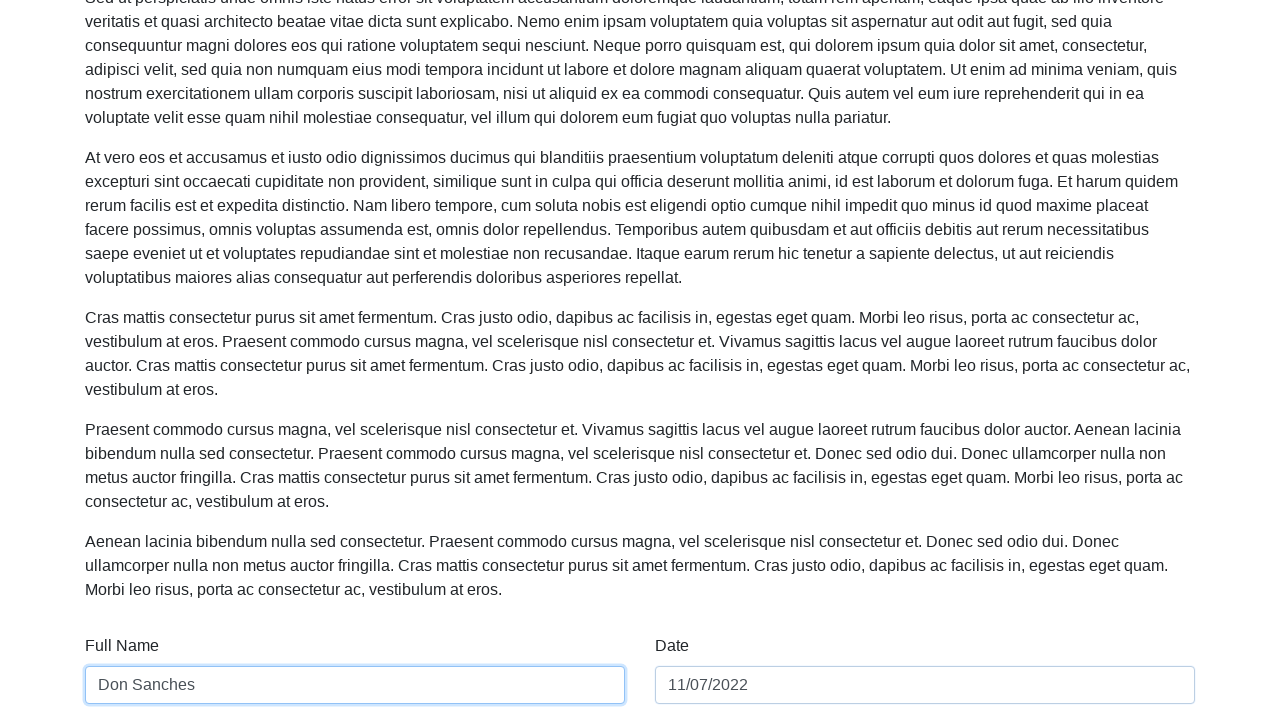

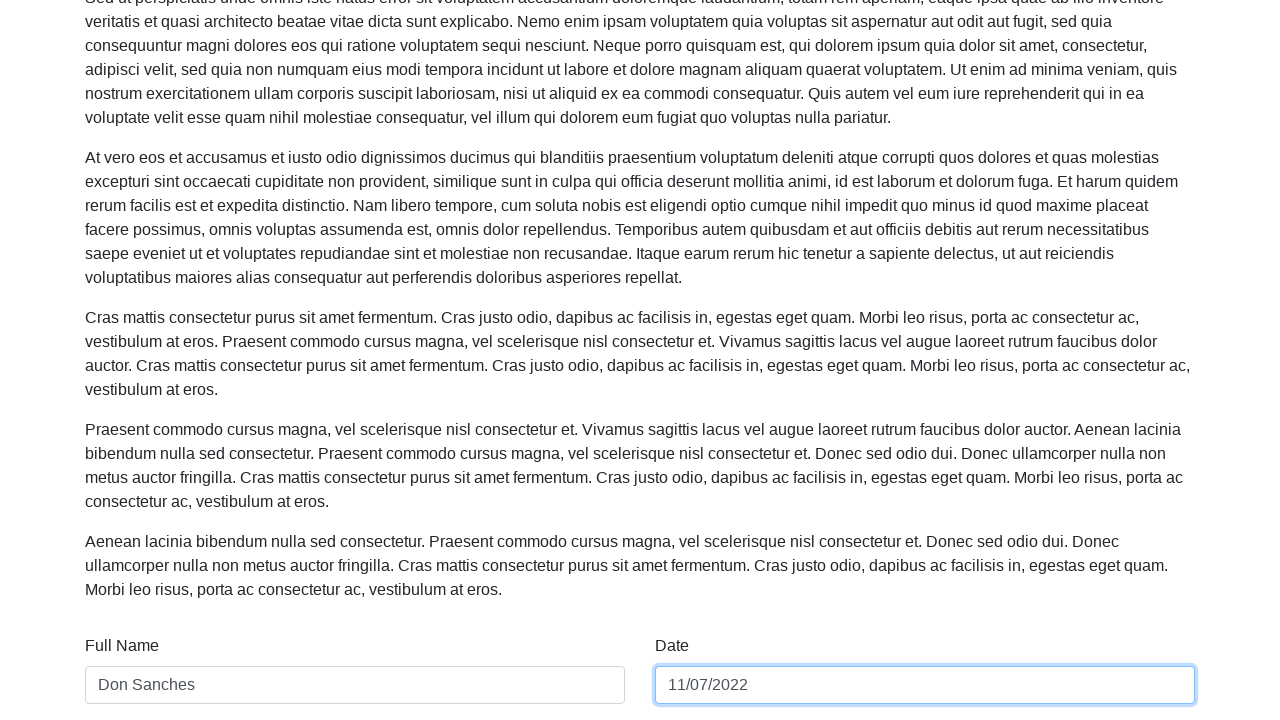